Clicks the adder button and waits for the dynamically added box element to appear

Starting URL: https://www.selenium.dev/selenium/web/dynamic.html

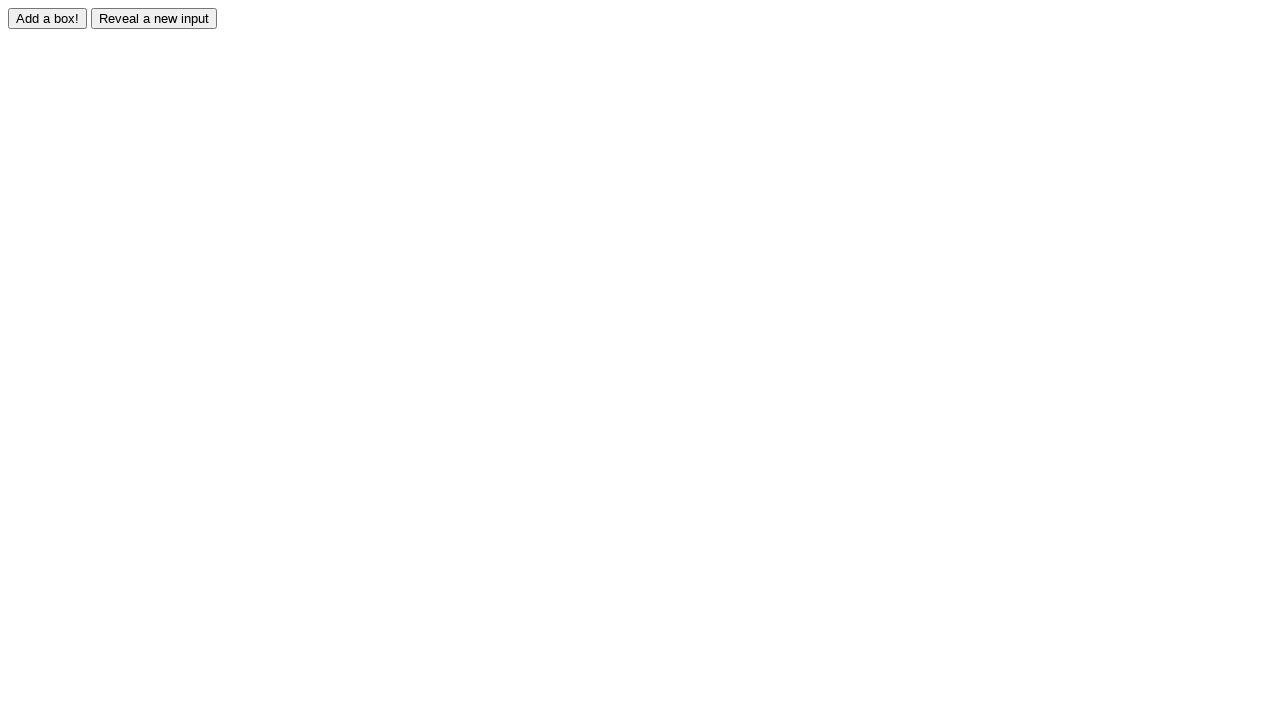

Clicked the adder button to trigger dynamic box creation at (48, 18) on #adder
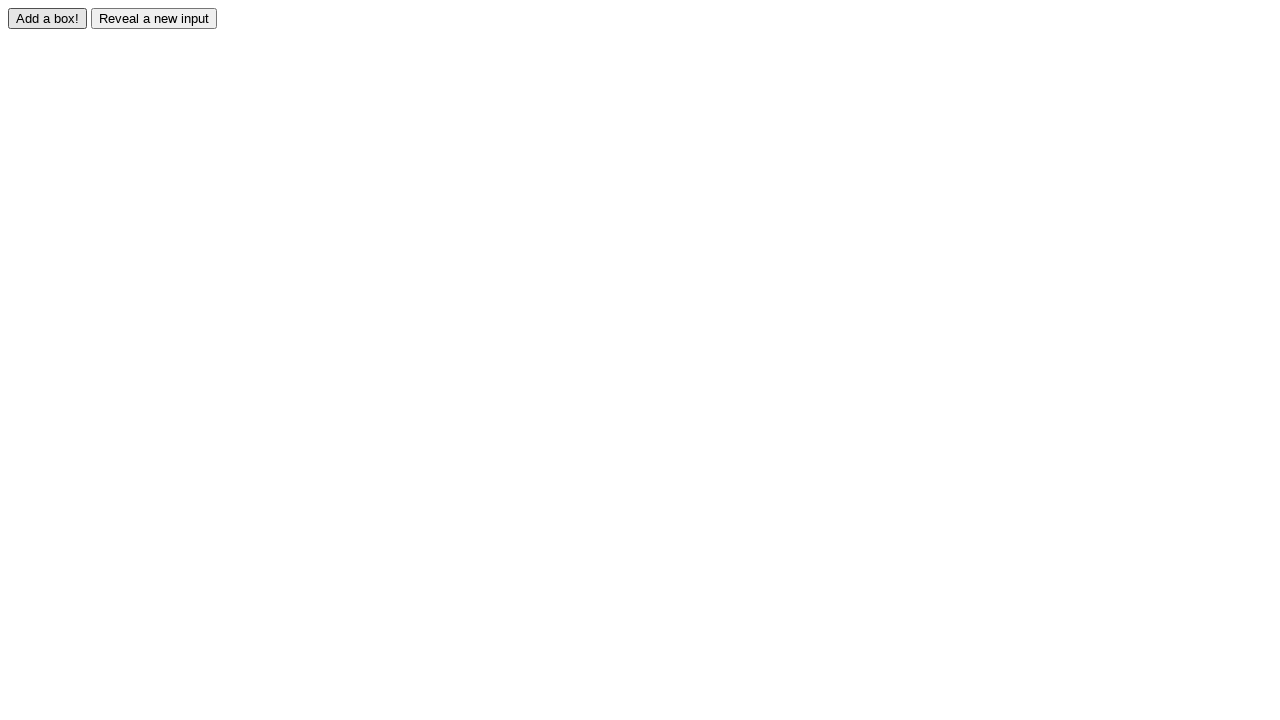

Waited for dynamically added box element #box0 to appear
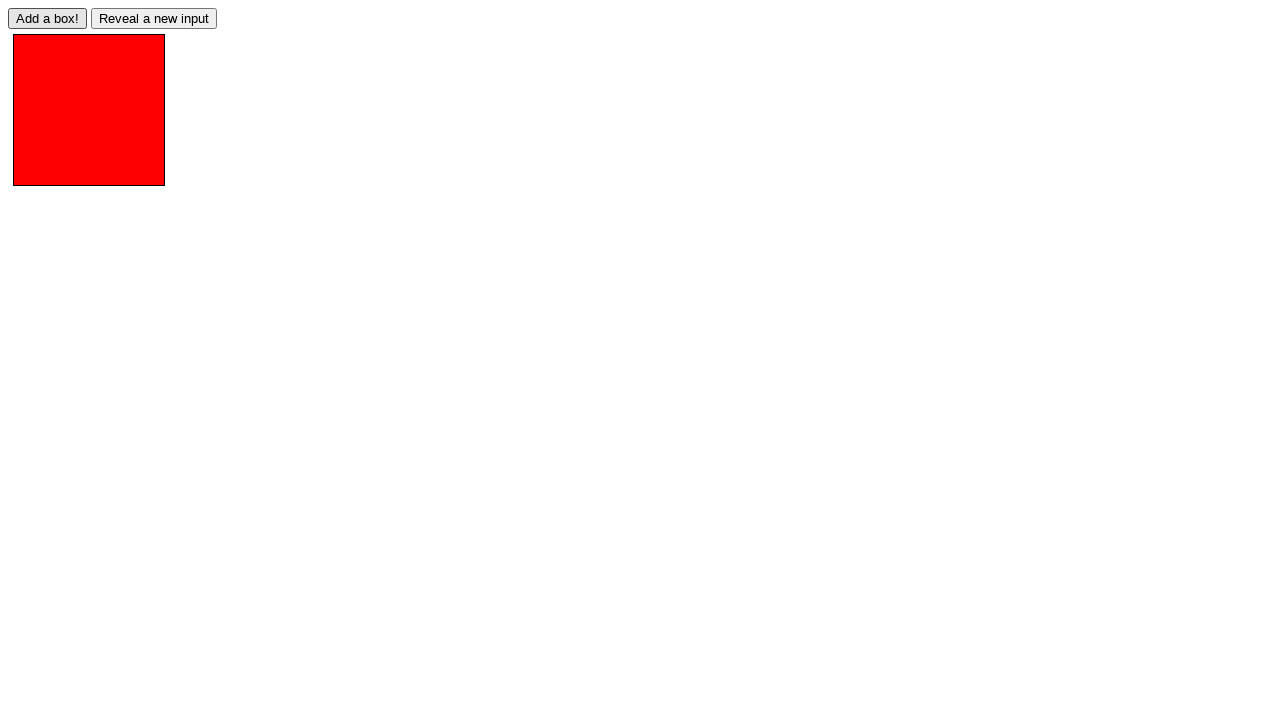

Verified that box #box0 is visible
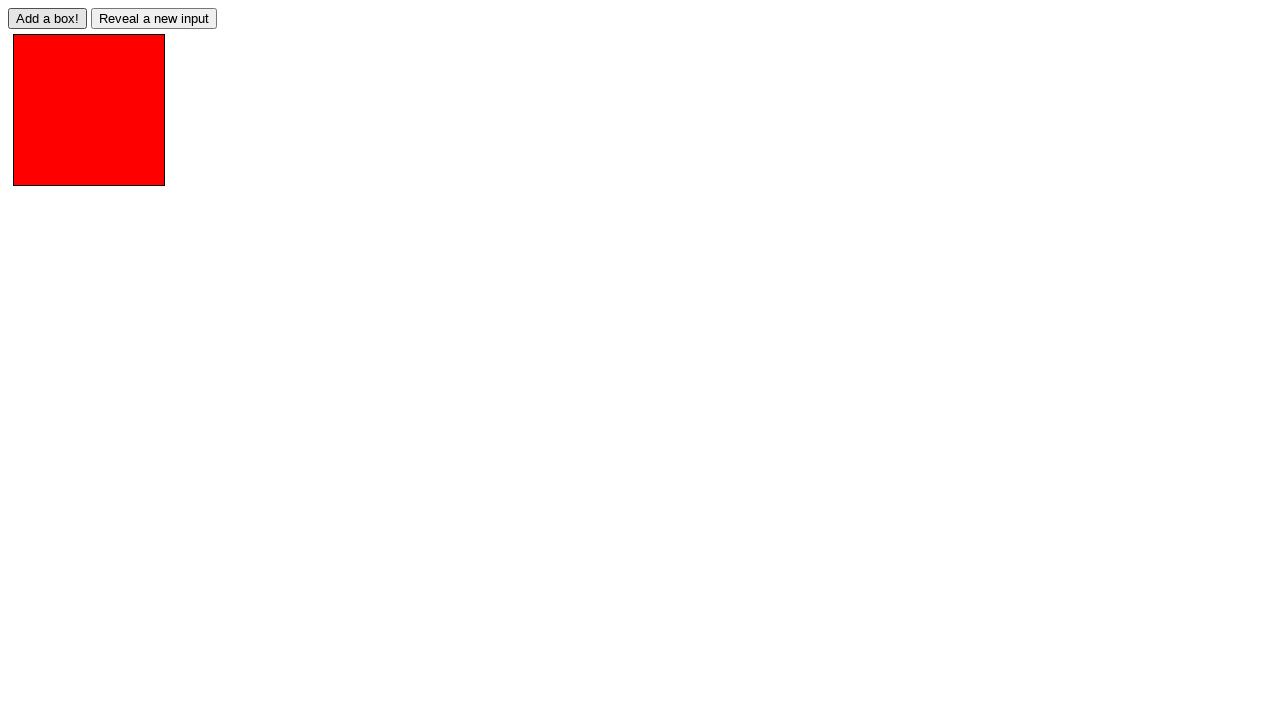

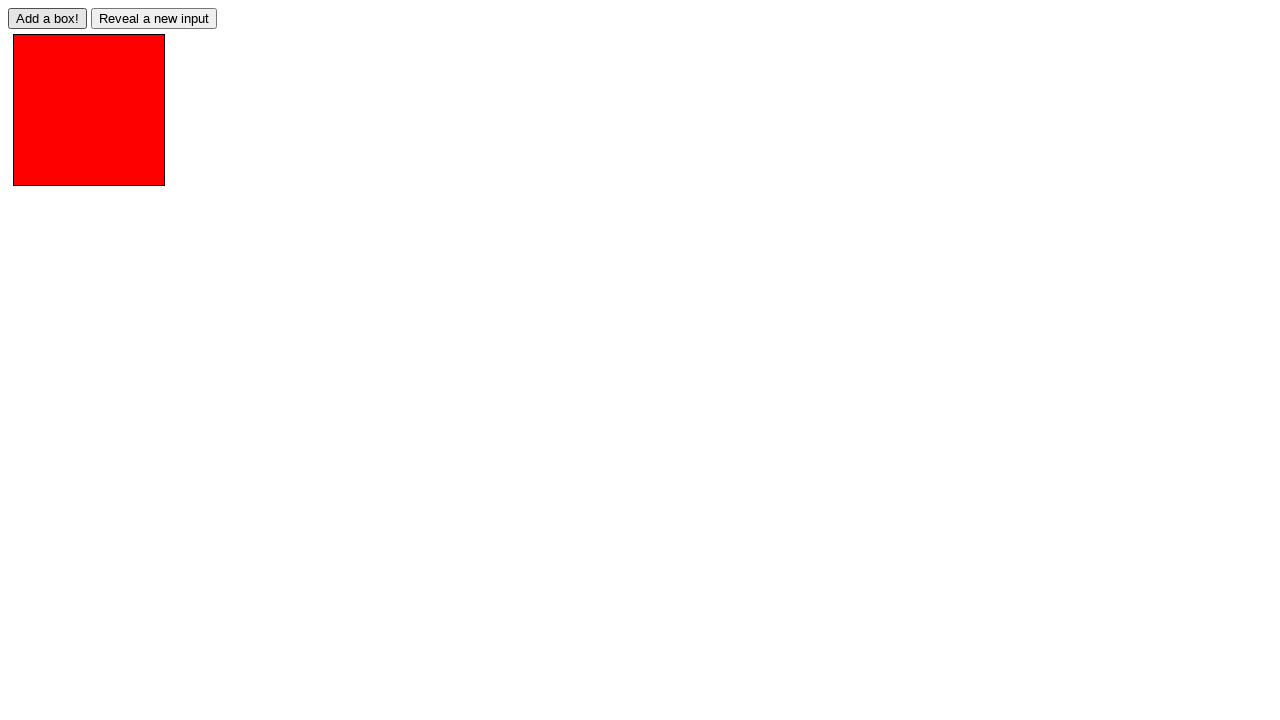